Tests navigation to the Getting Started page by clicking the Get Started button

Starting URL: https://playwright.dev/

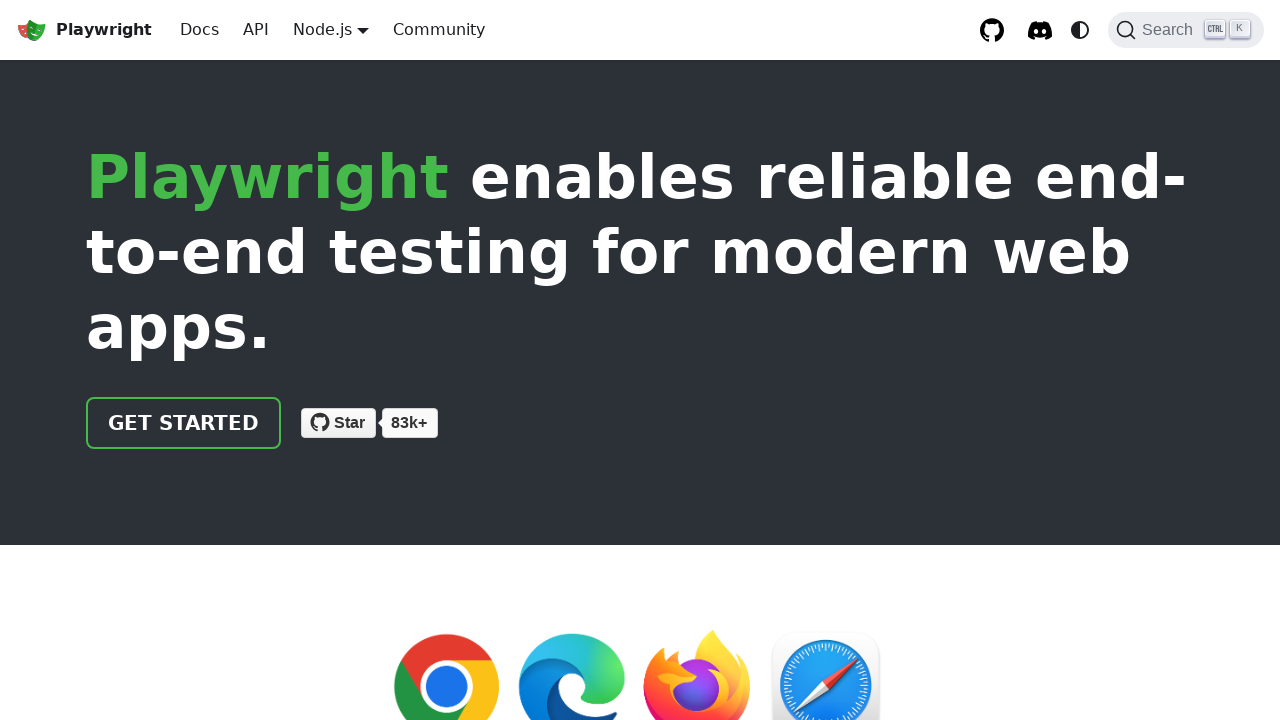

Clicked the Get Started button at (184, 423) on xpath=//*[@class="getStarted_Sjon"]
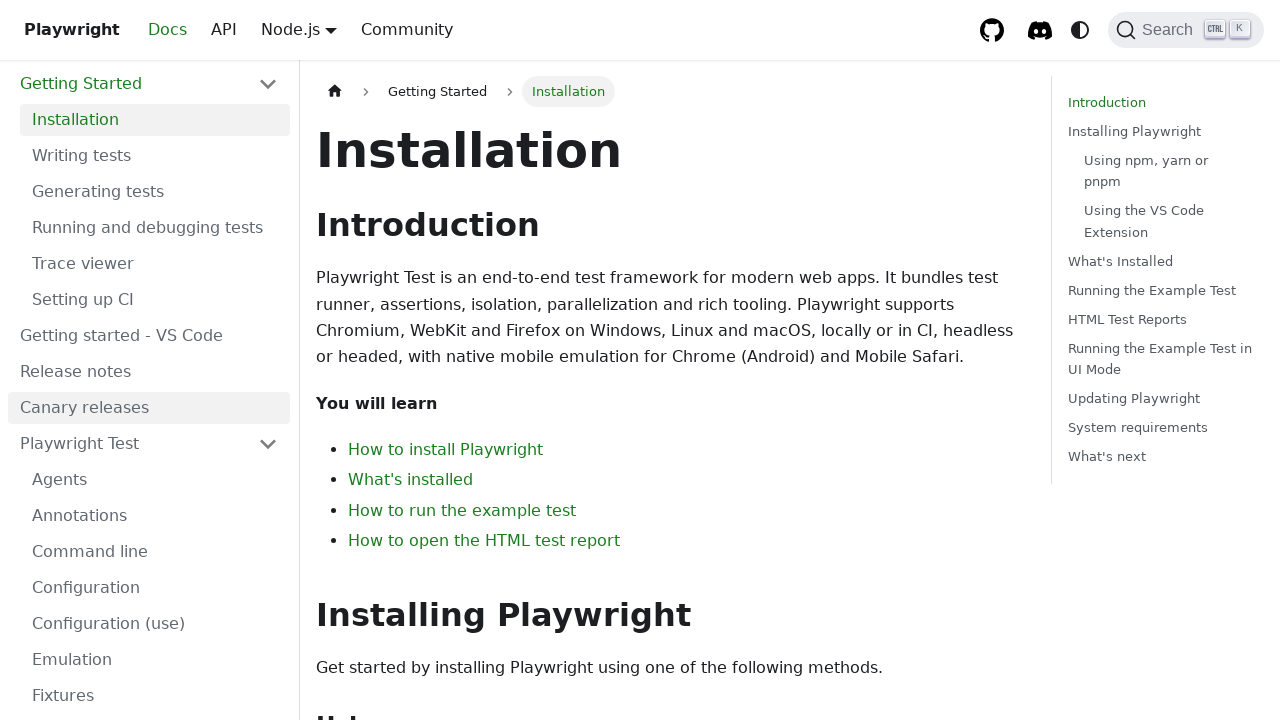

Navigated to the Getting Started intro page
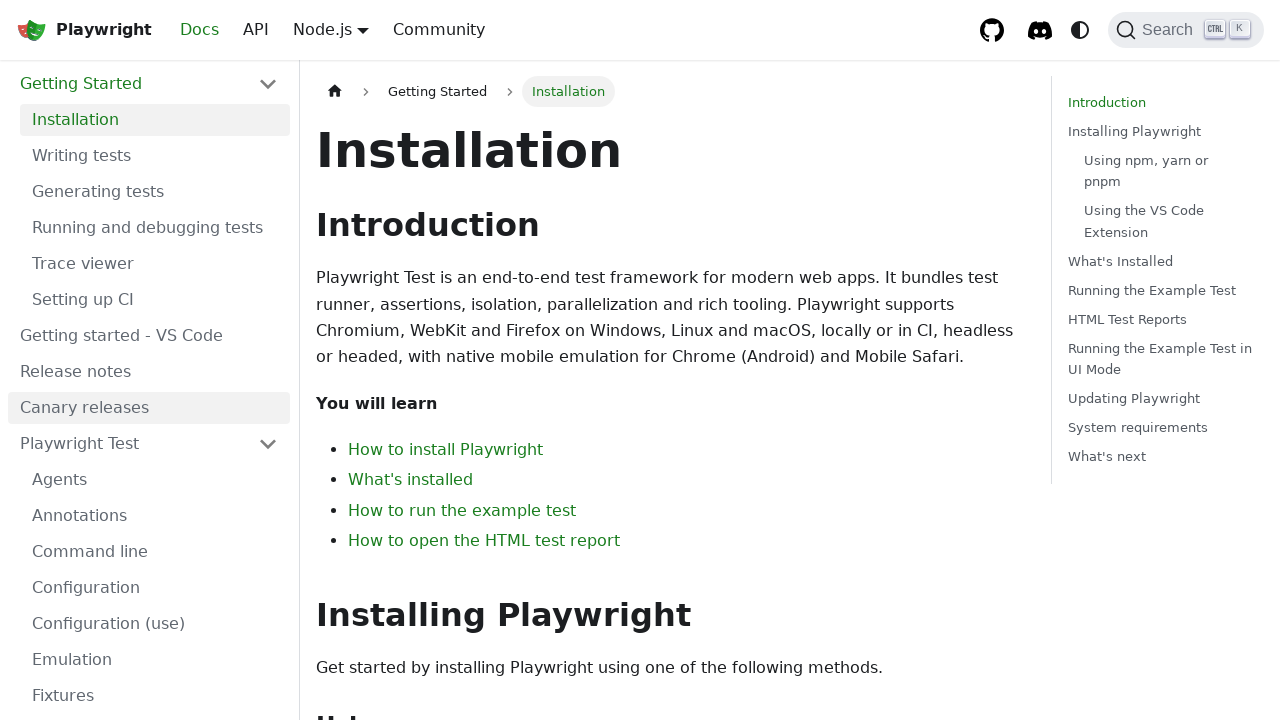

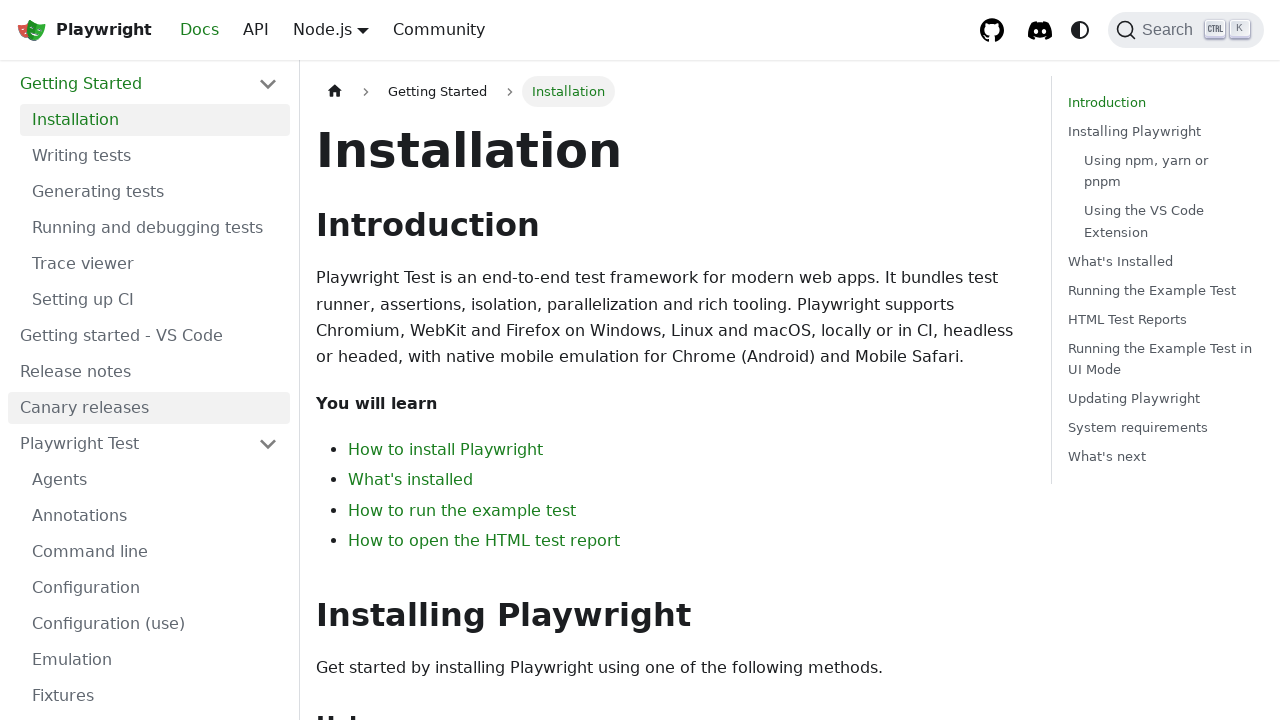